Tests clicking on a link for free access to interview questions and resume assistance materials on an automation practice page

Starting URL: https://www.rahulshettyacademy.com/AutomationPractice/

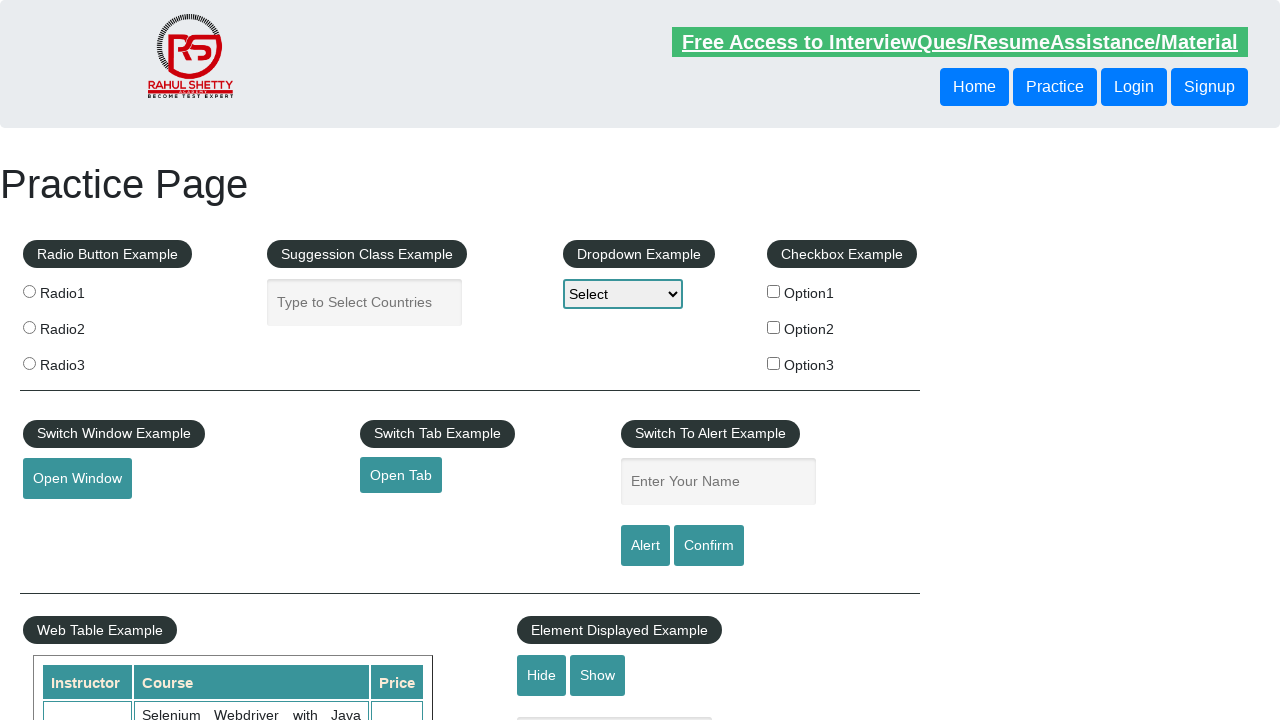

Clicked on 'Free Access to InterviewQues/ResumeAssistance/Material' link at (960, 42) on text=Free Access to InterviewQues/ResumeAssistance/Material
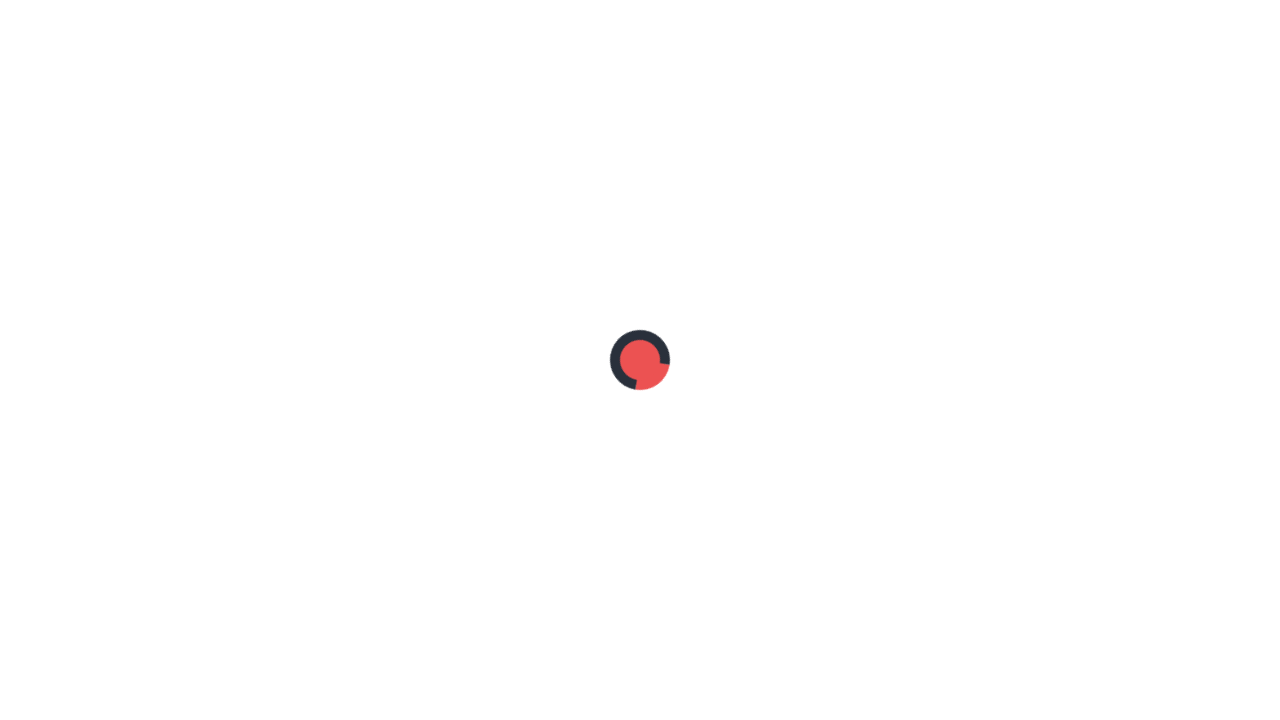

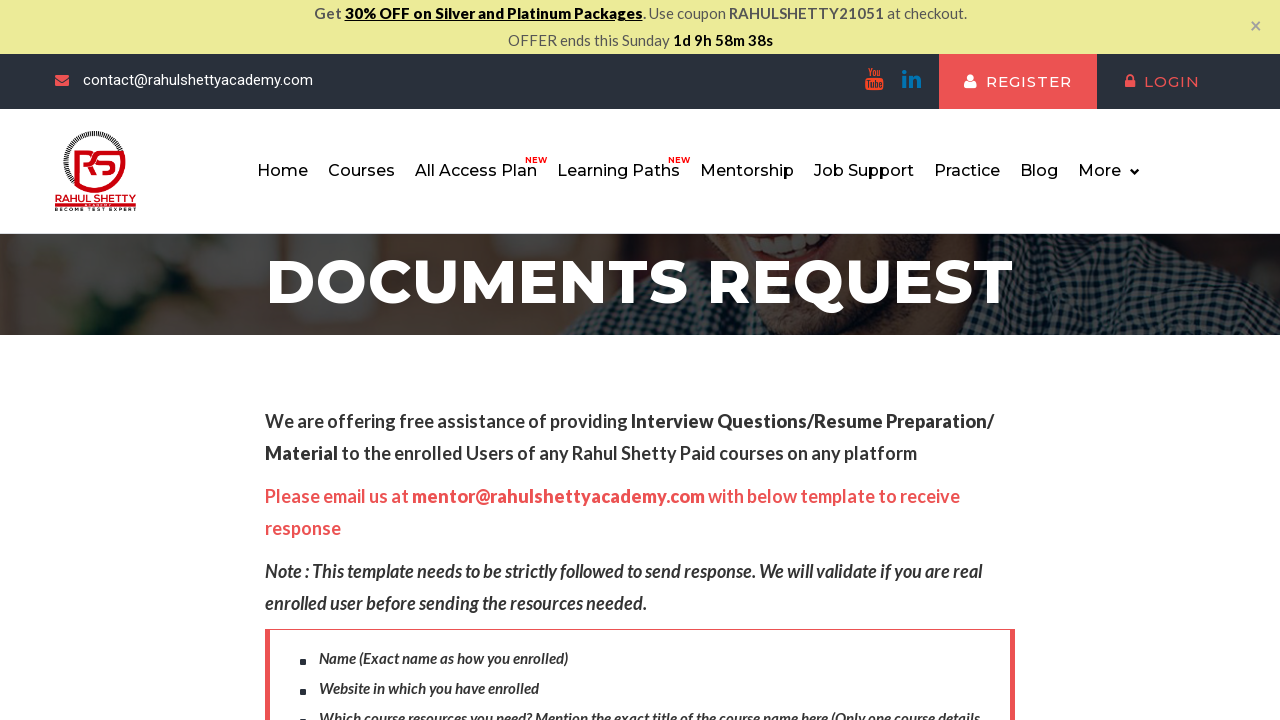